Tests browser window management by maximizing, minimizing, setting fullscreen mode, and adjusting window position and size

Starting URL: https://techproeducation.com

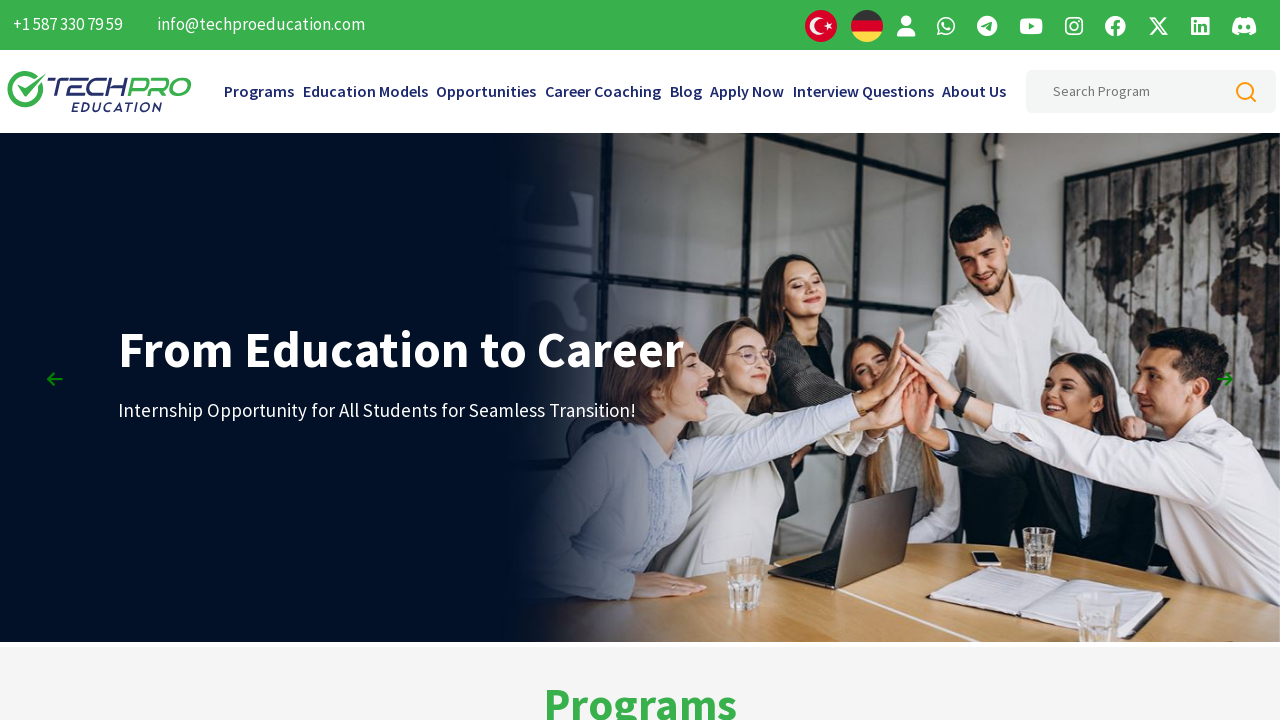

Retrieved initial window position
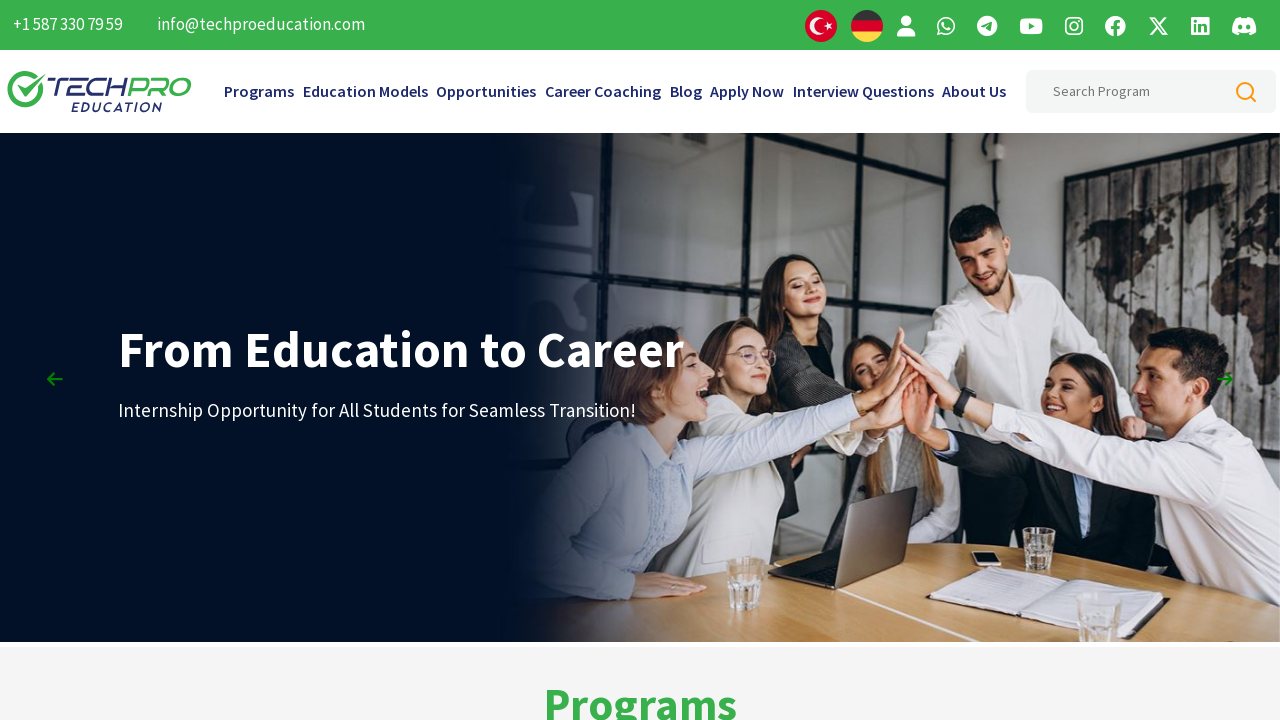

Retrieved initial window size
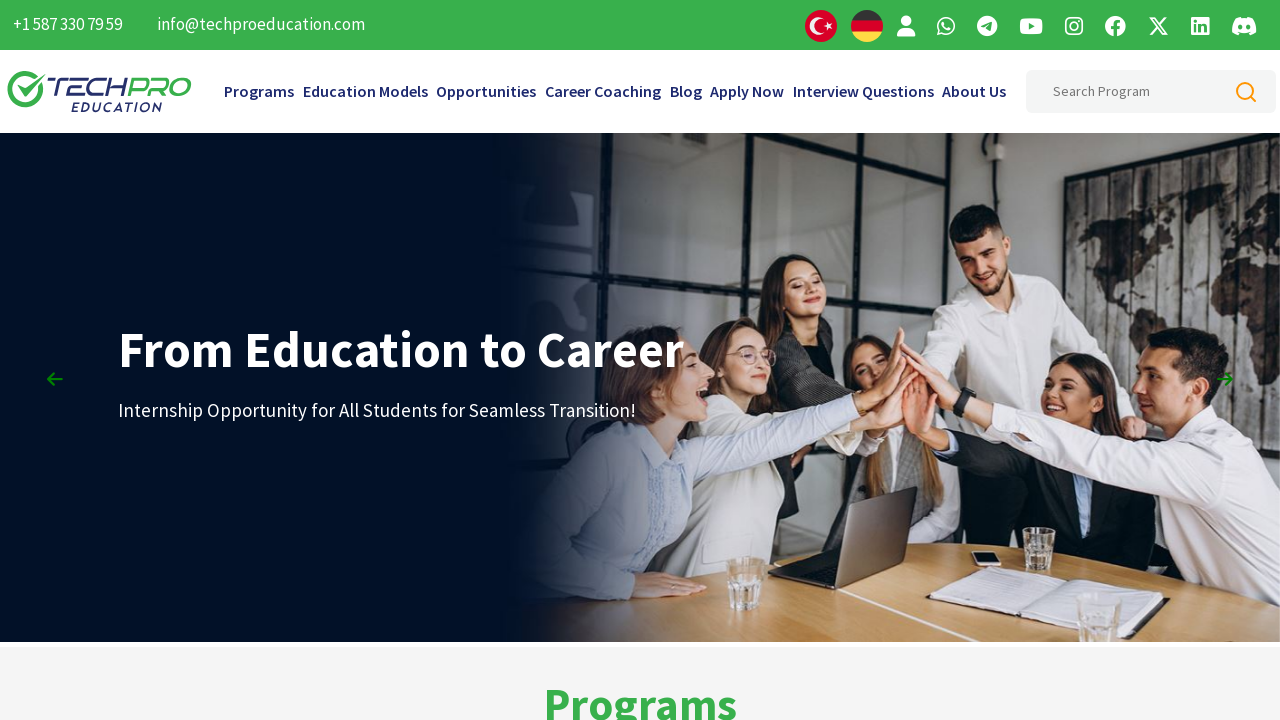

Moved window to position (0, 0)
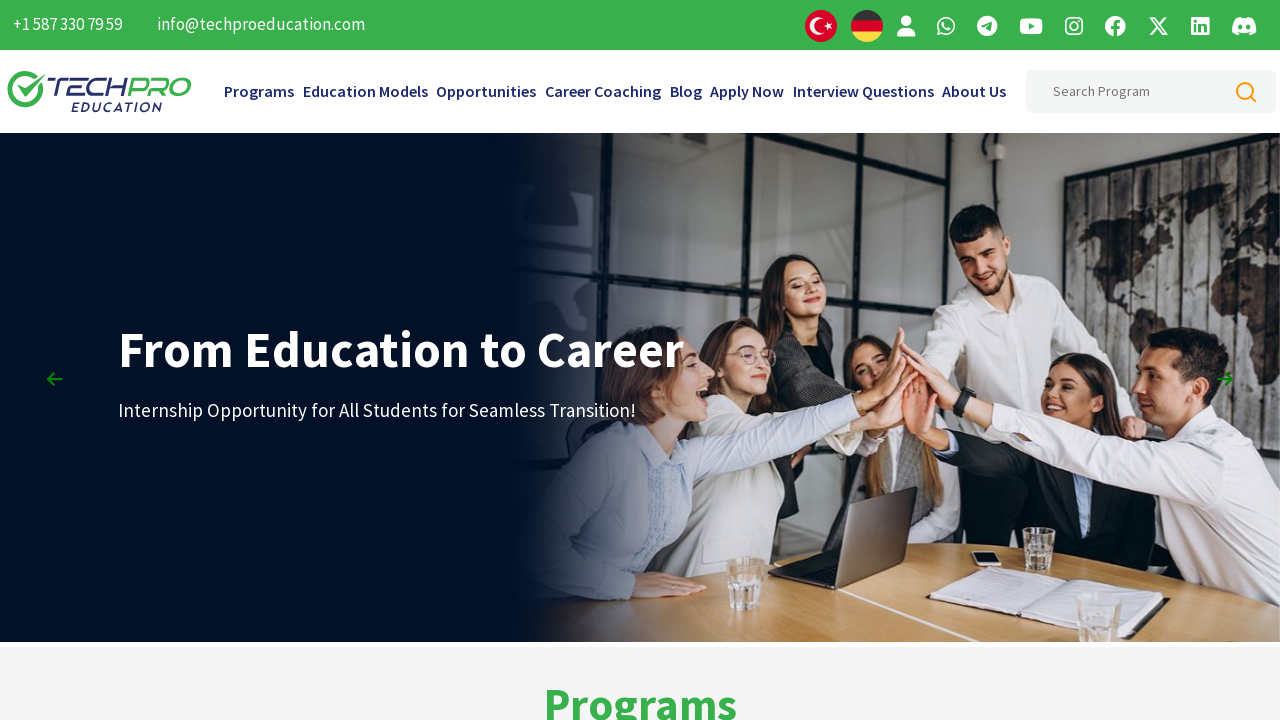

Resized window to maximize (full screen dimensions)
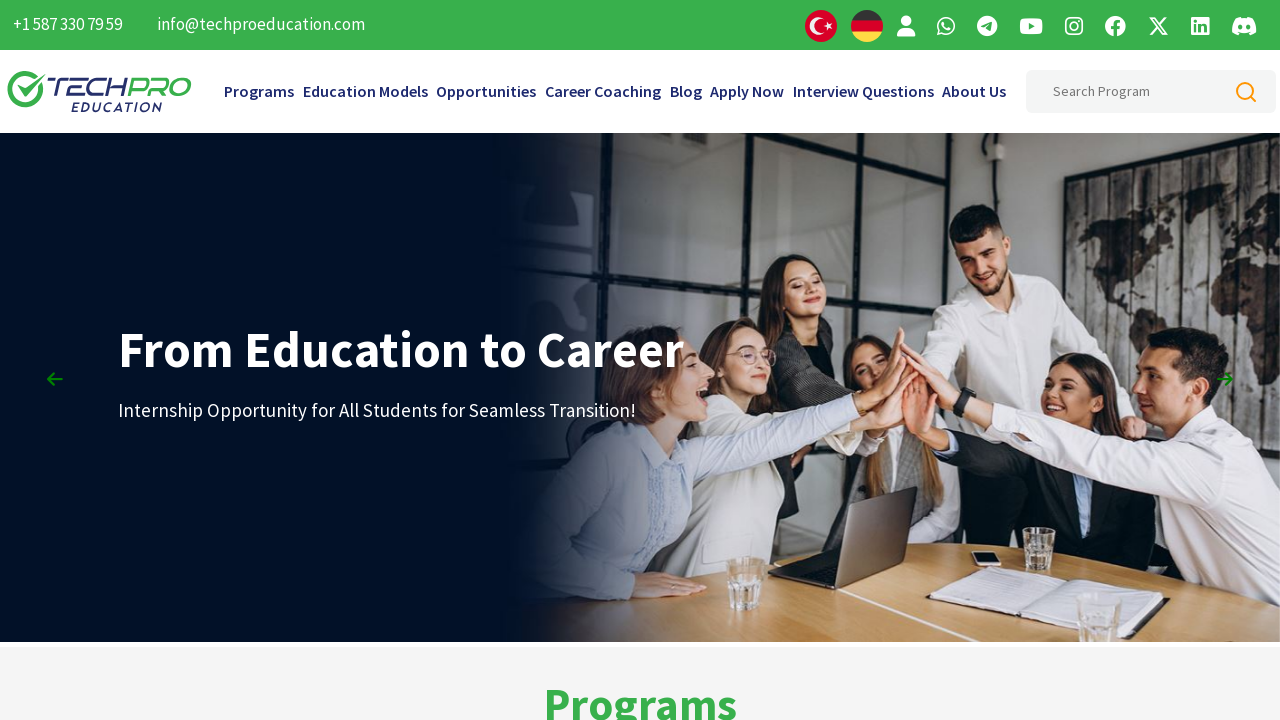

Retrieved window position after maximizing
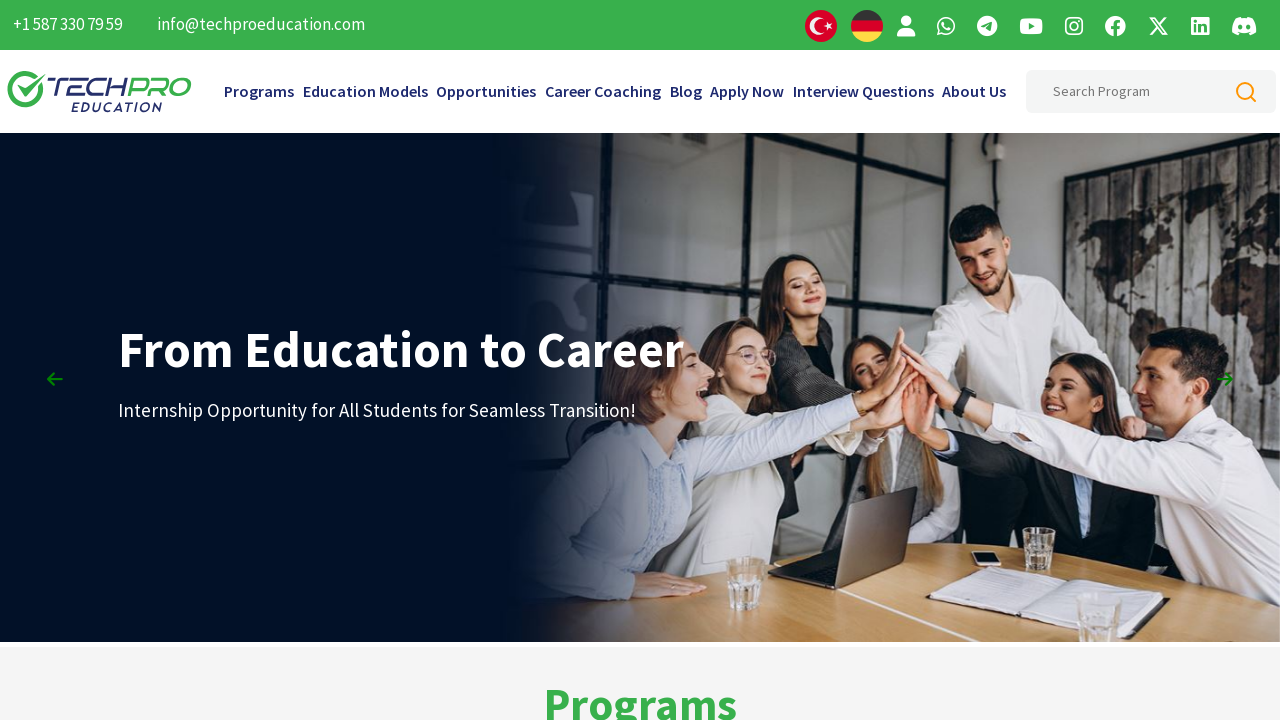

Retrieved window size after maximizing
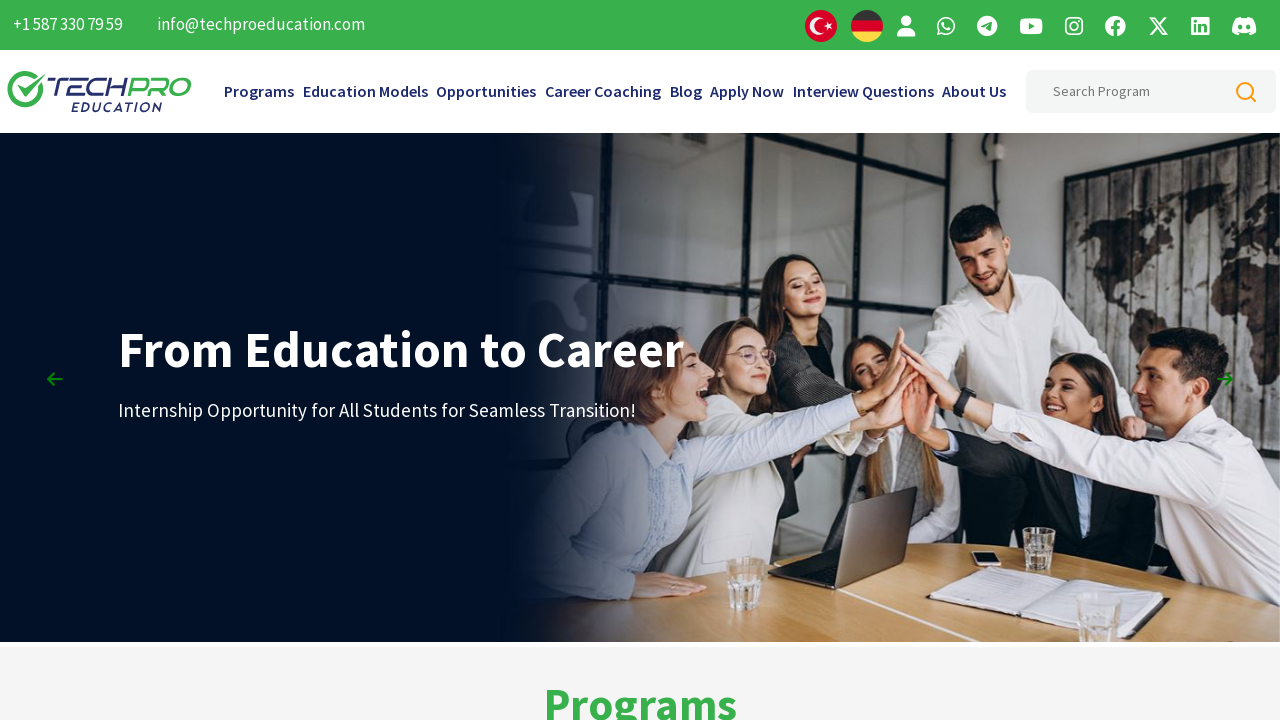

Waited 3 seconds after maximizing window
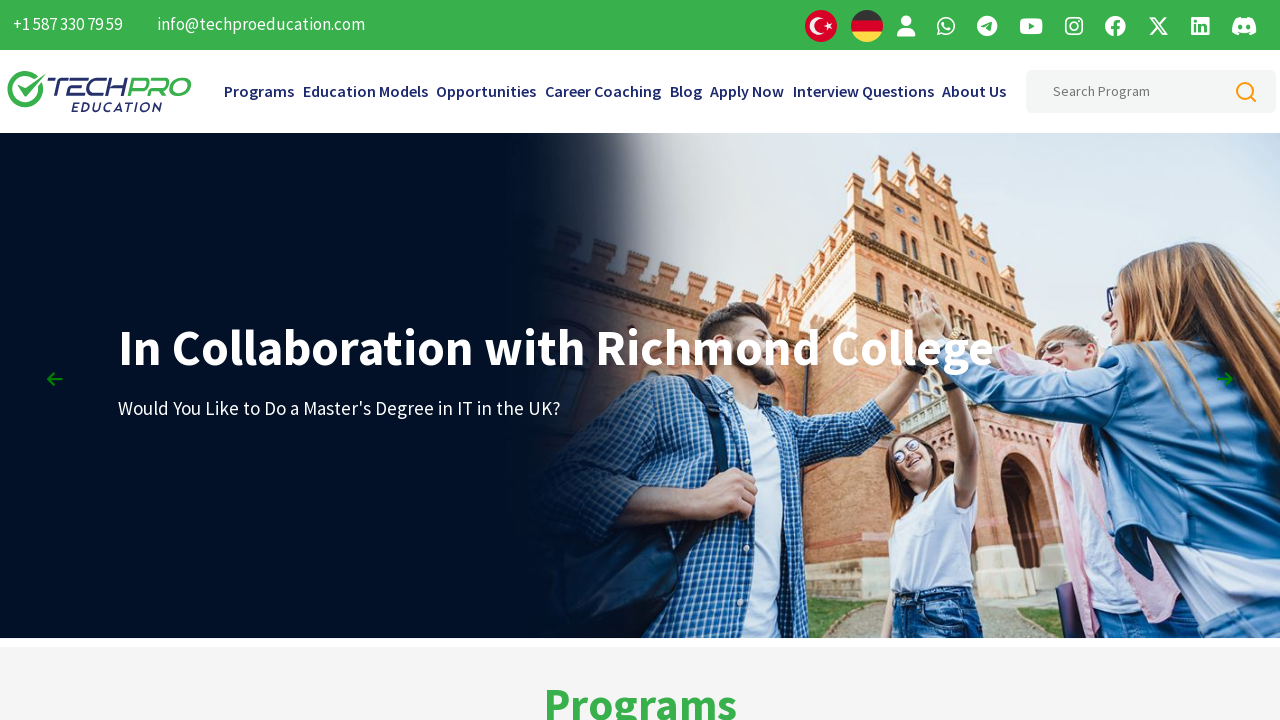

Simulated minimize by resizing window to 100x100 pixels
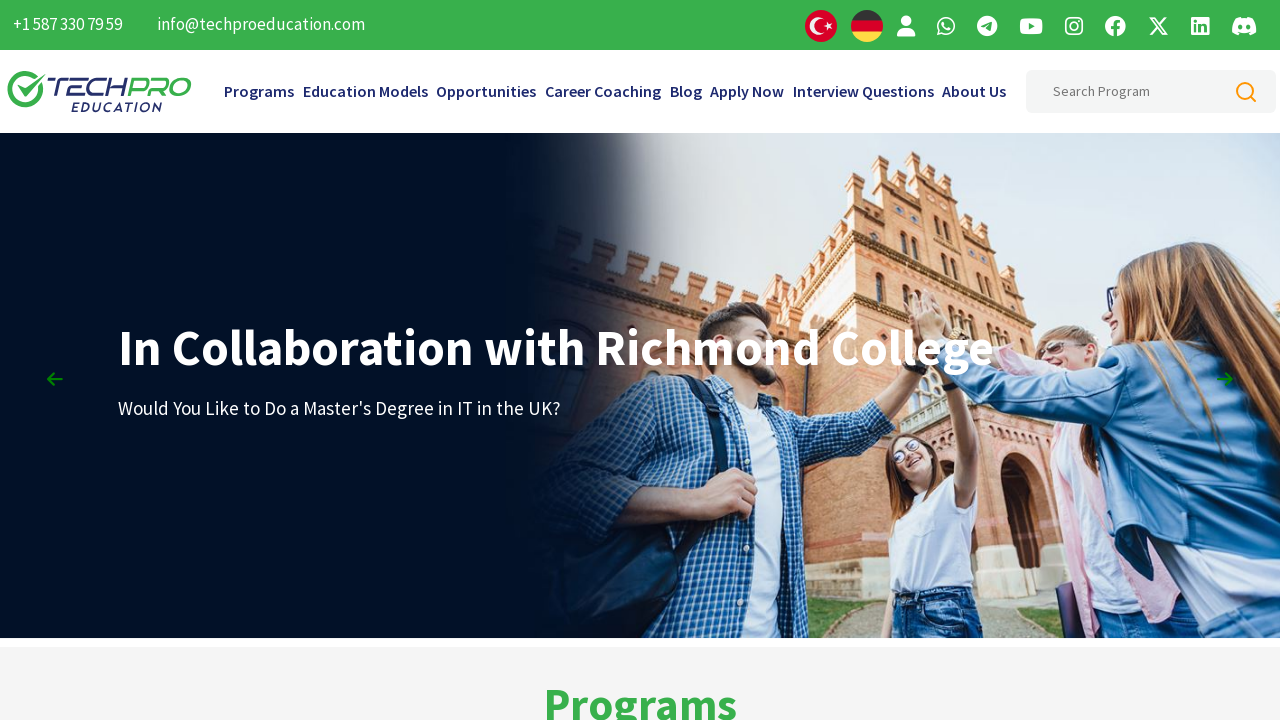

Waited 3 seconds after minimizing window
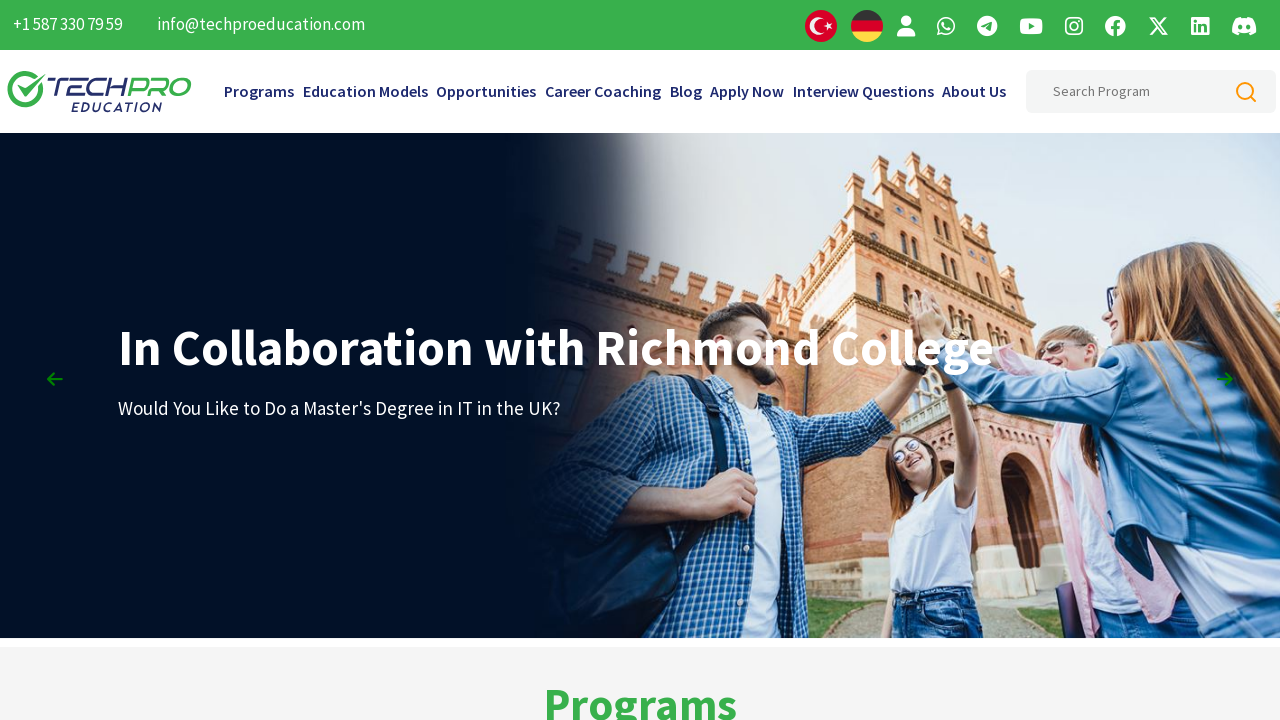

Set viewport to fullscreen dimensions (1920x1080)
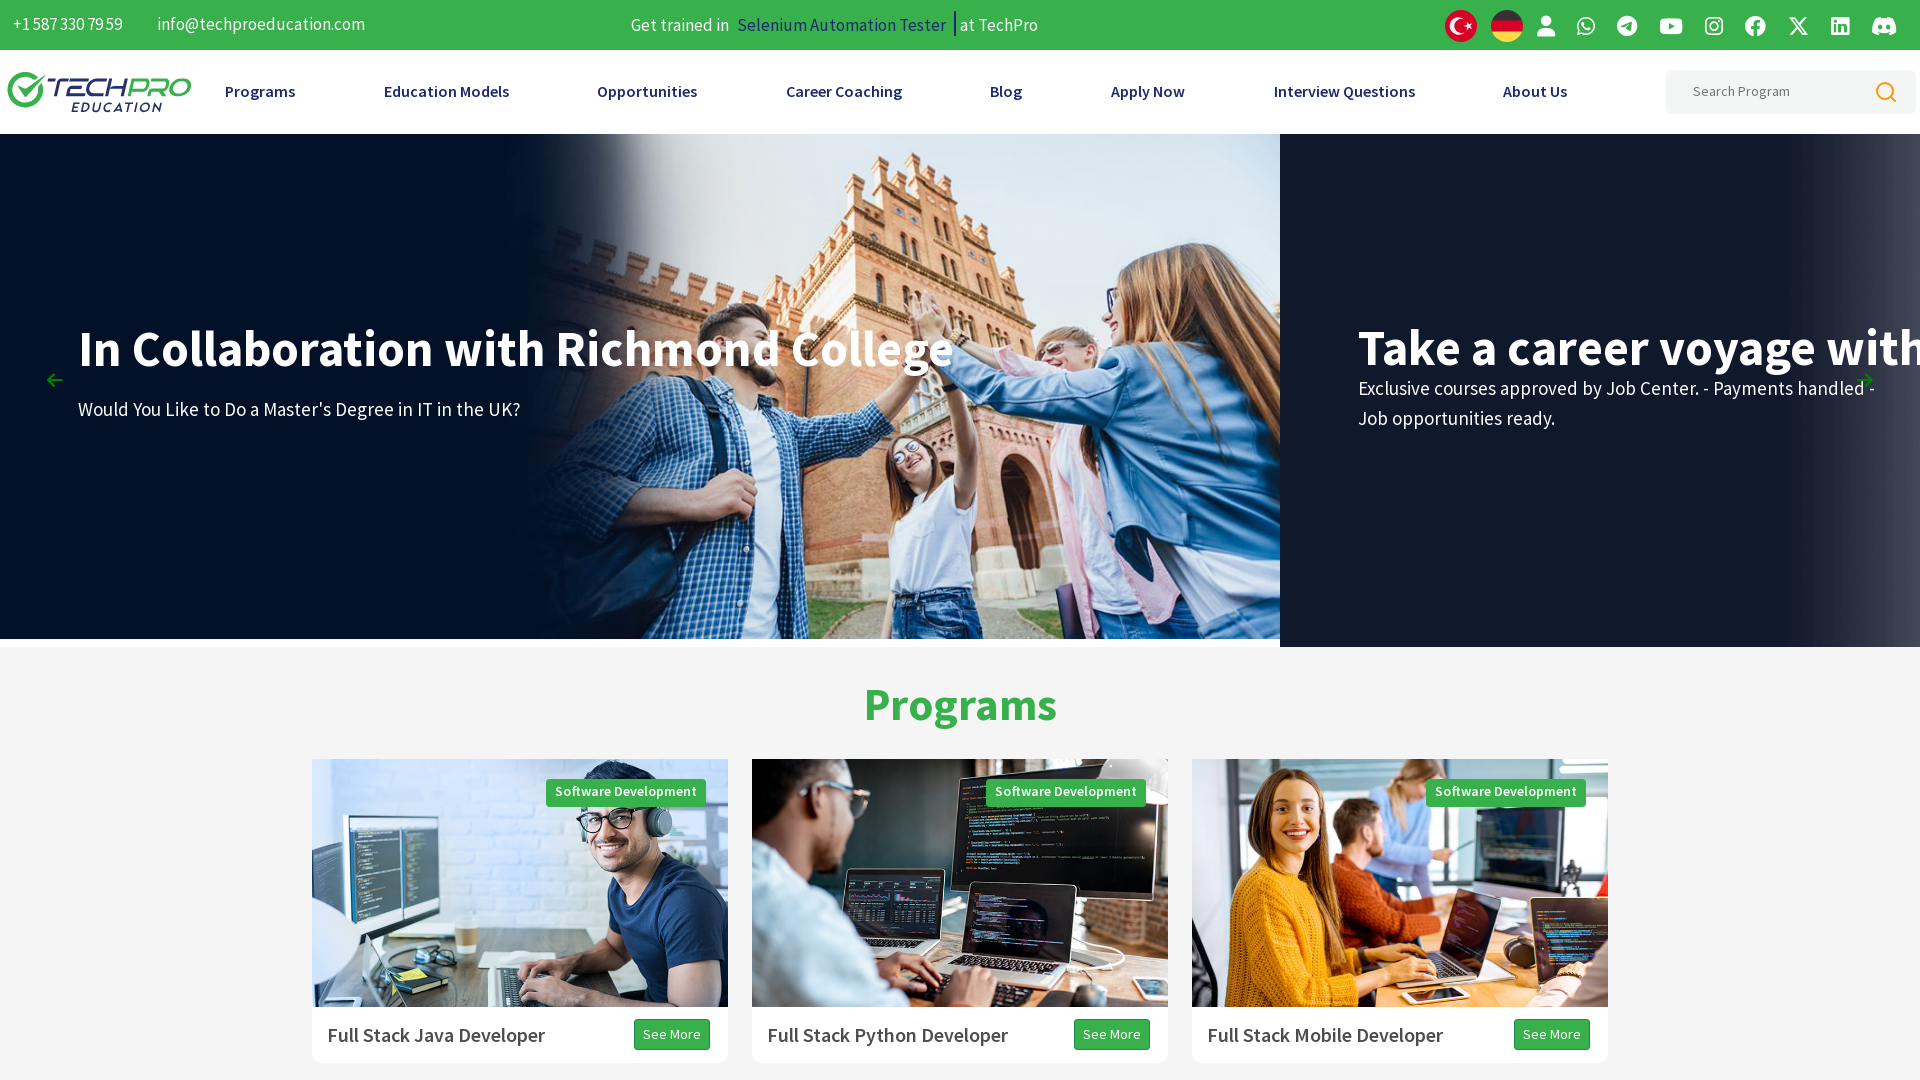

Waited 3 seconds after setting fullscreen mode
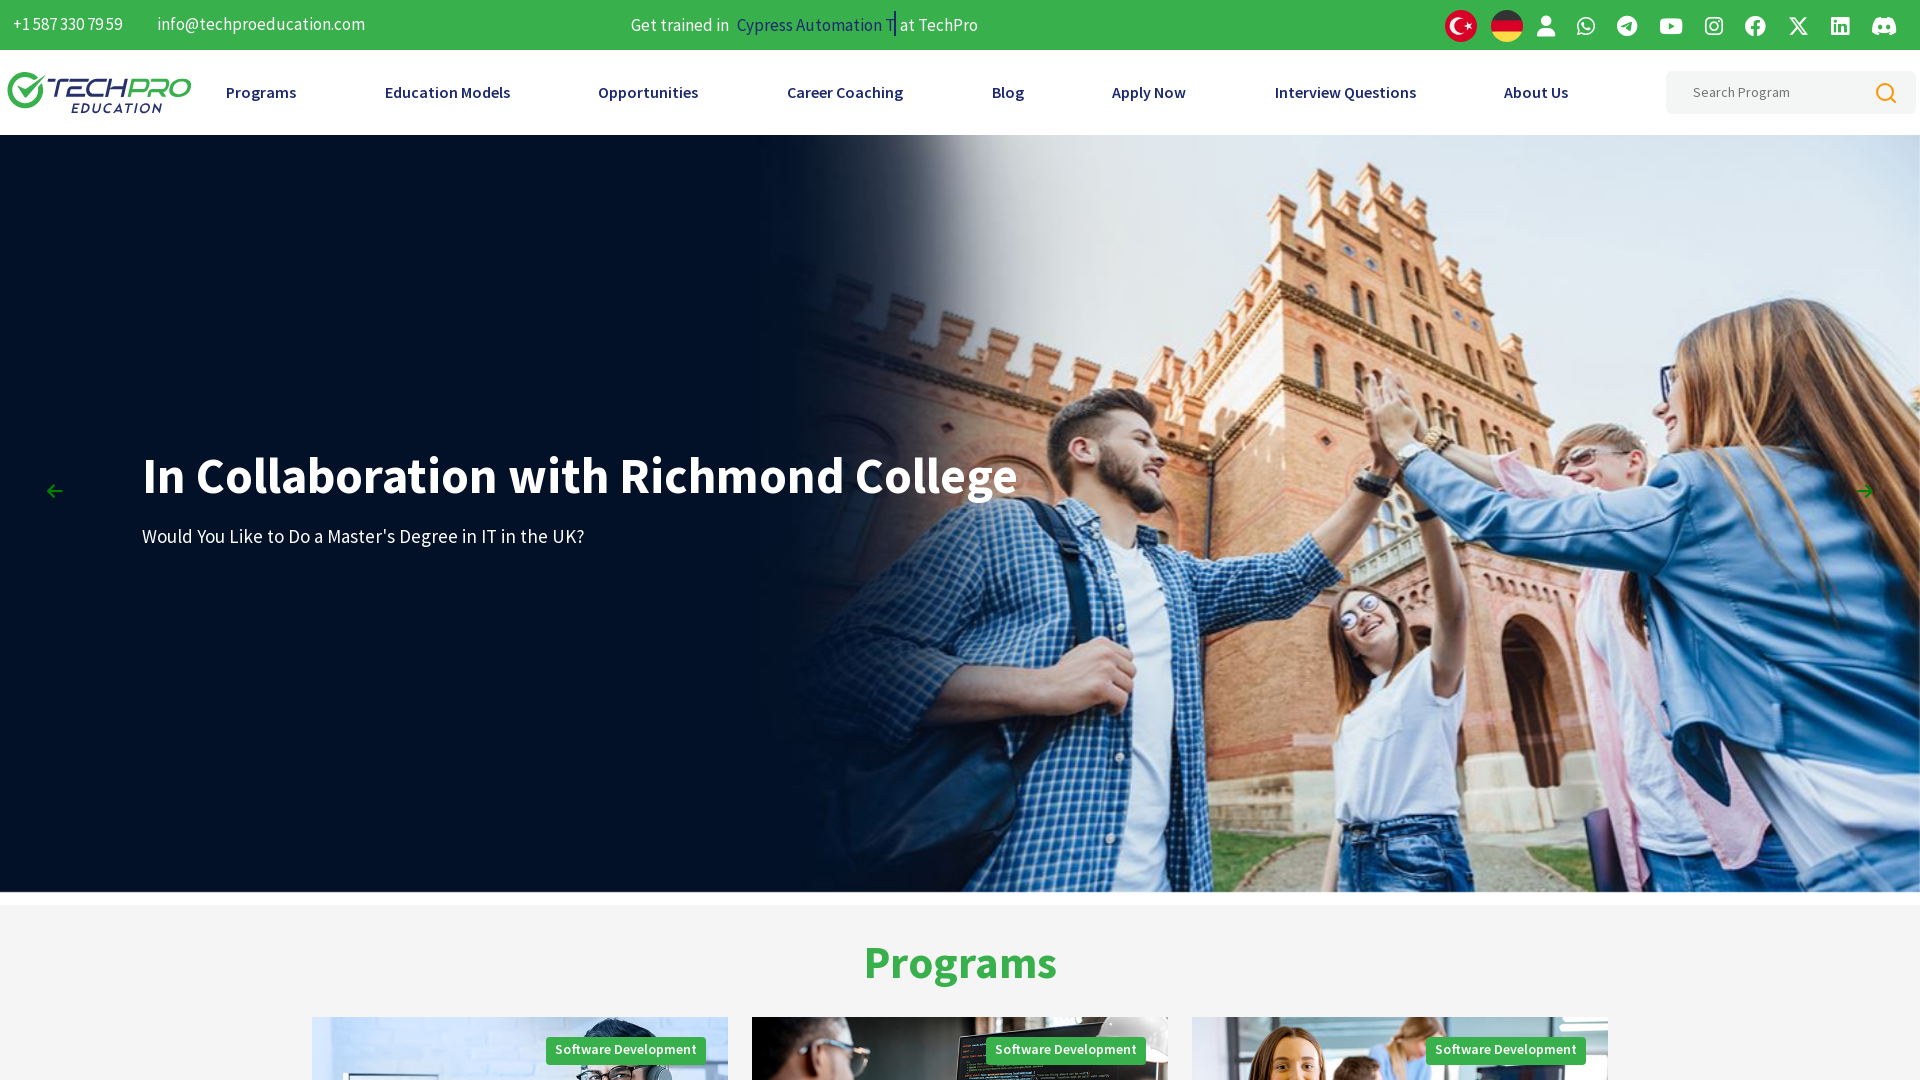

Moved window to position (50, 50)
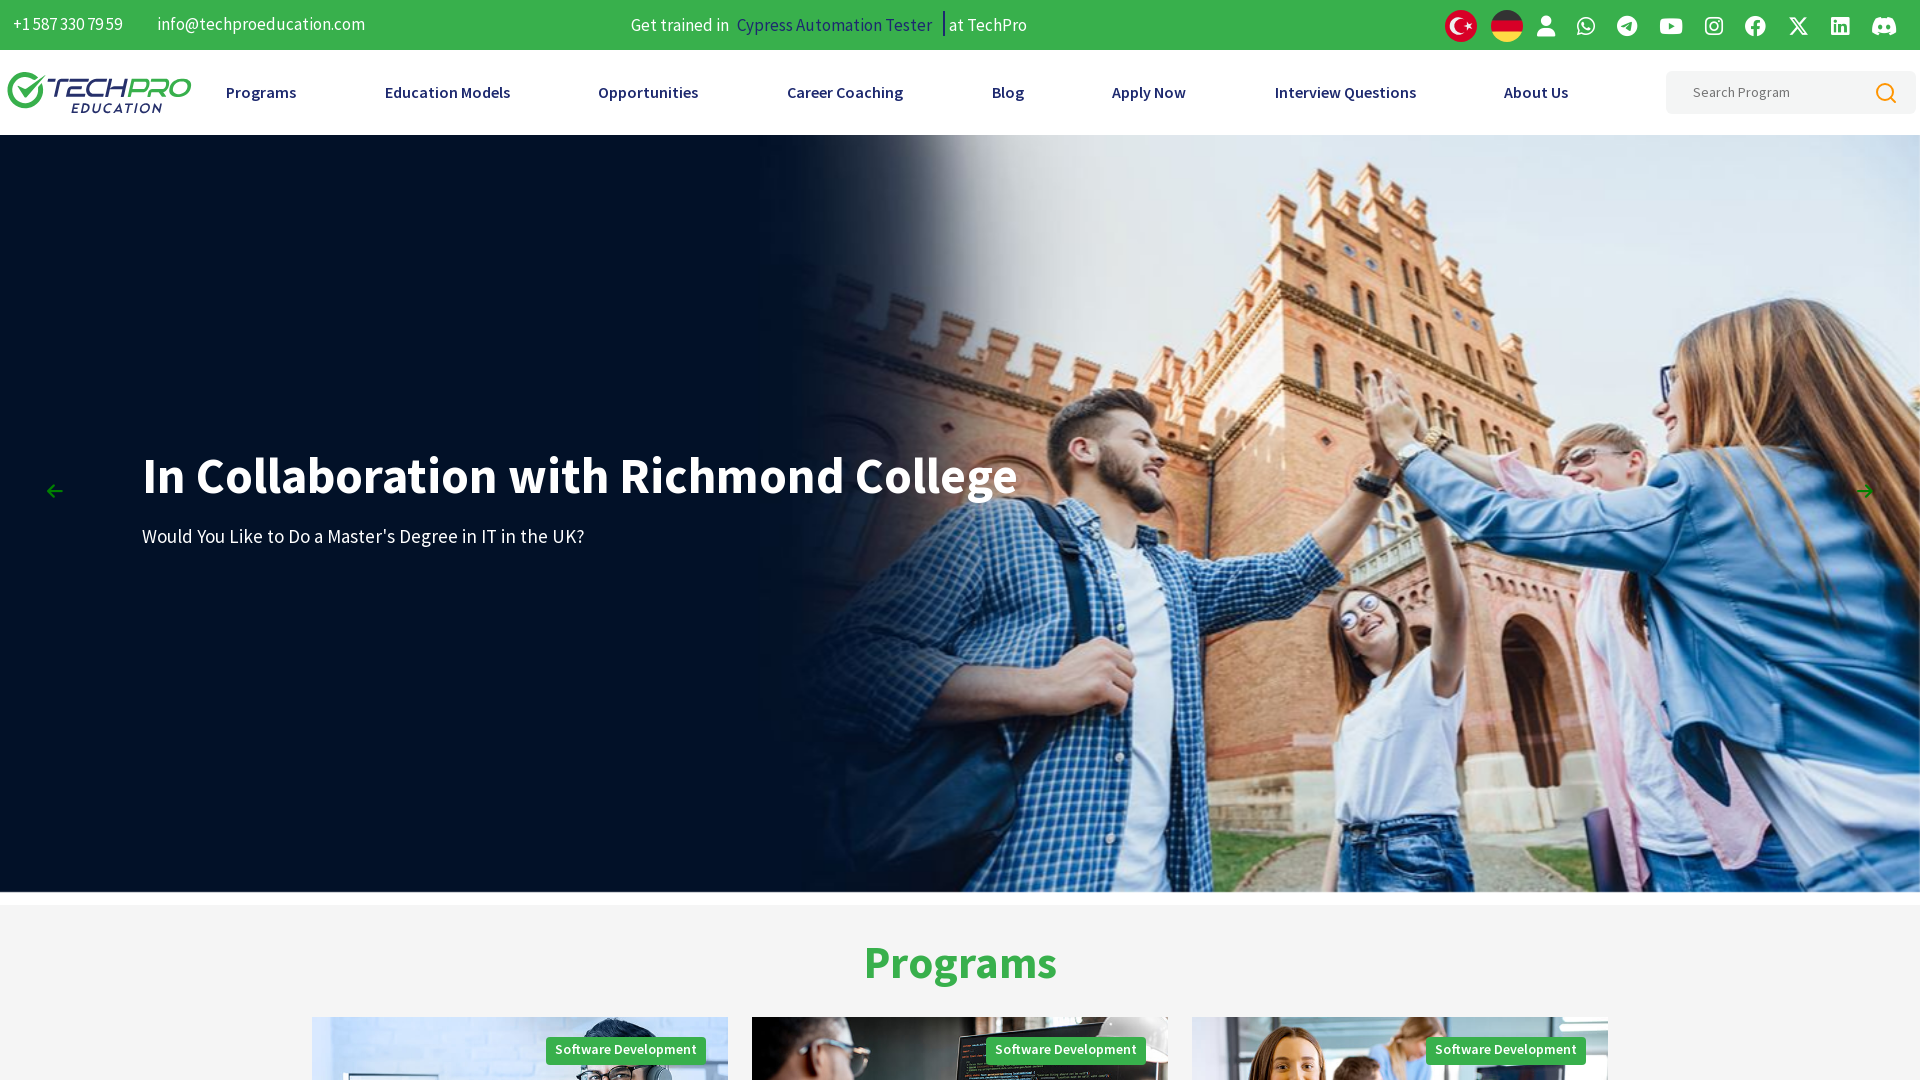

Resized window to custom size (600x600 pixels)
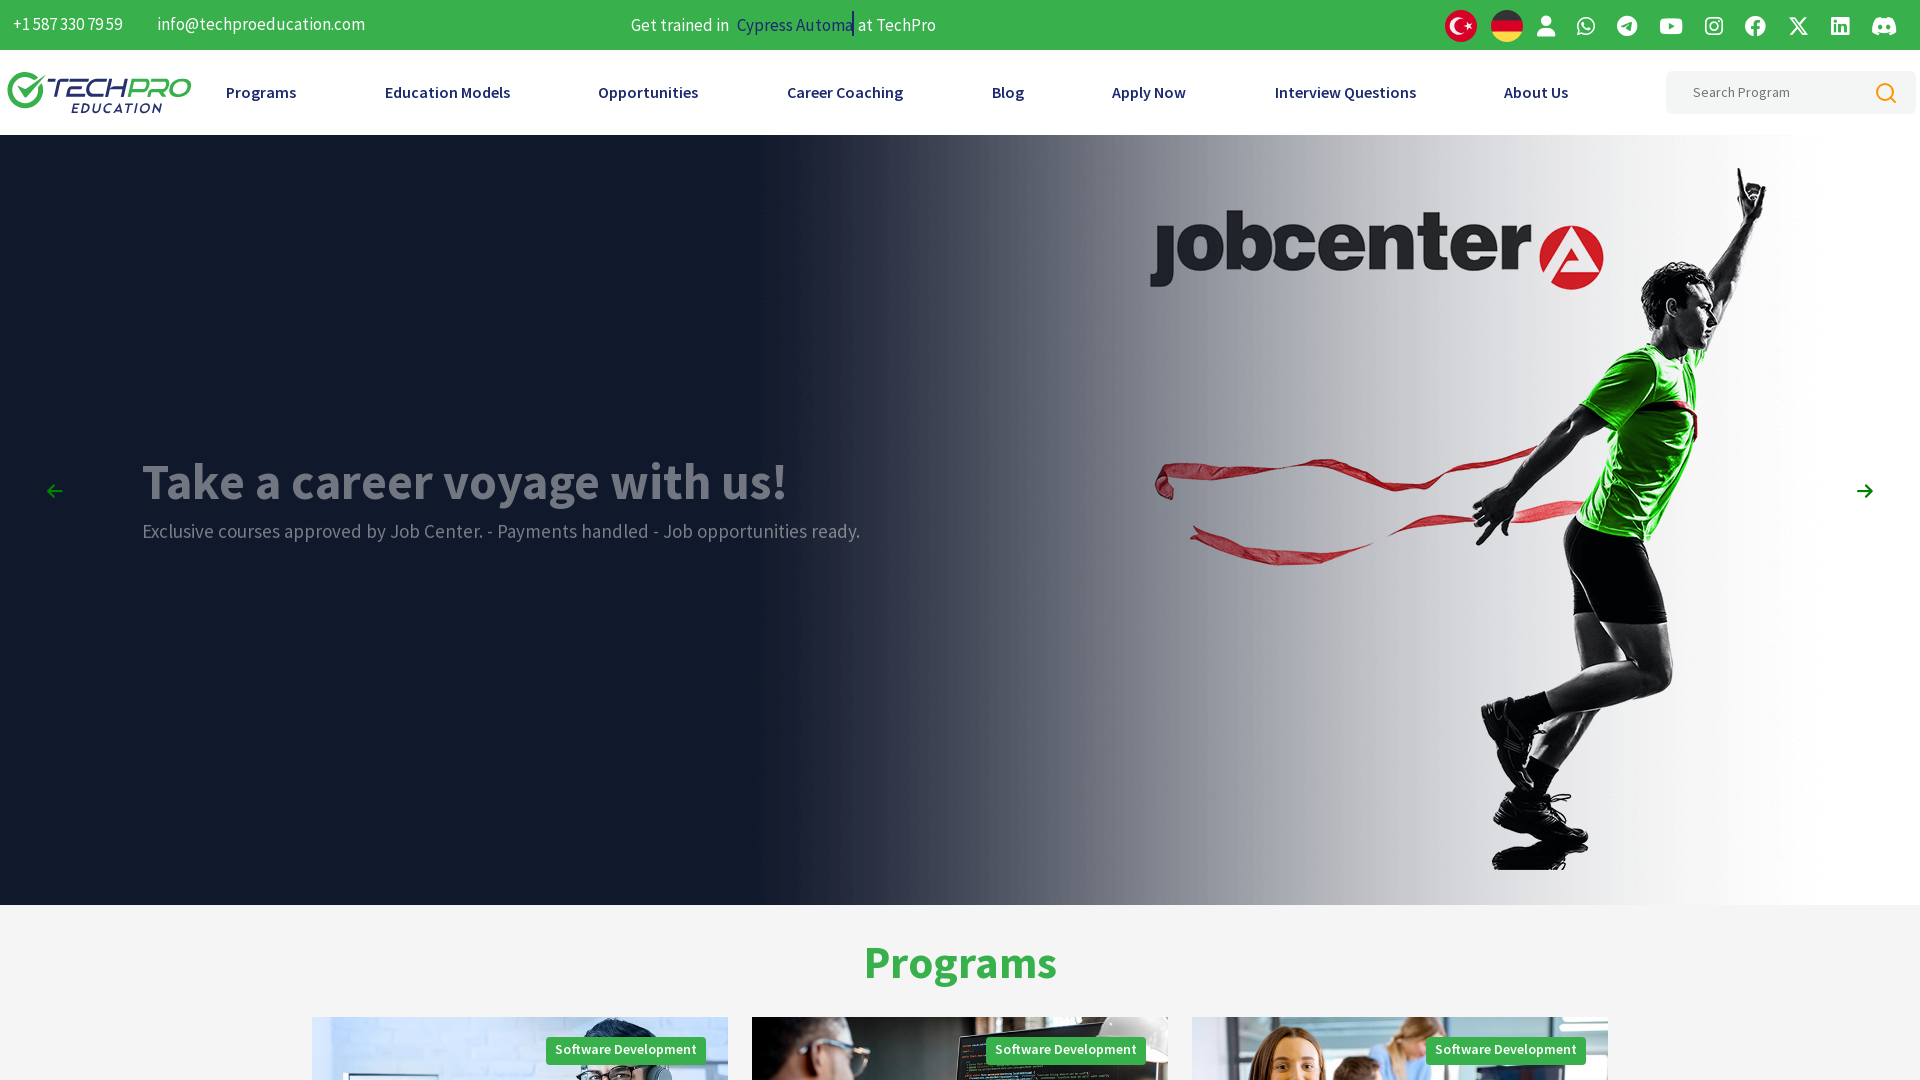

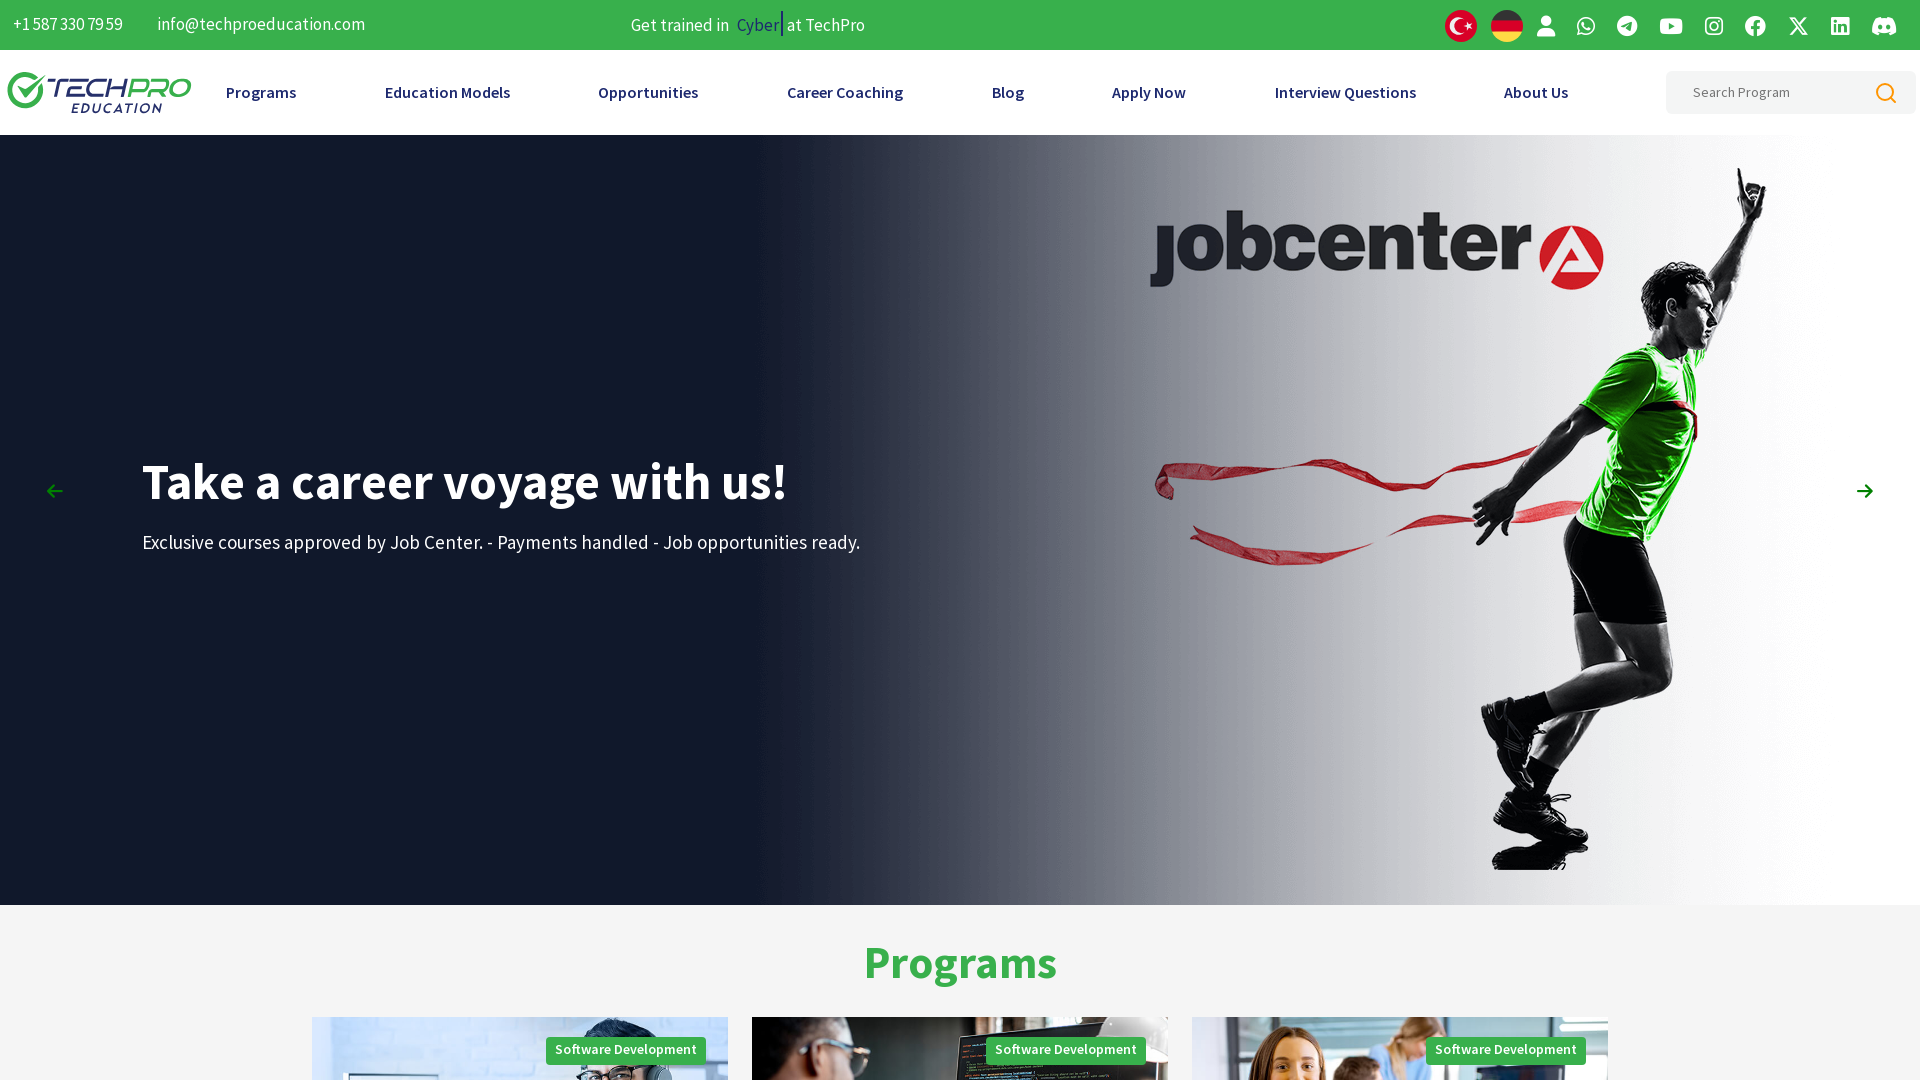